Tests checkbox functionality by clicking on a single checkbox and then selecting a specific option (Option-3) from a group of checkboxes

Starting URL: https://syntaxprojects.com/basic-checkbox-demo.php

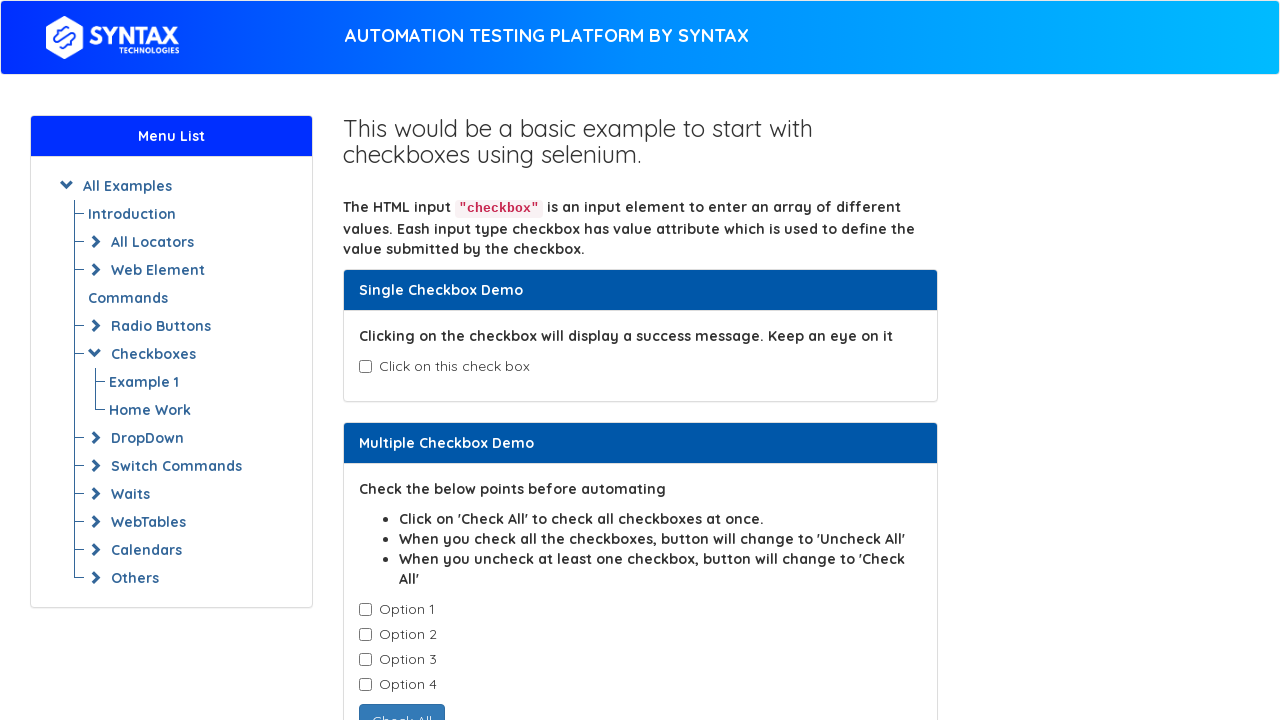

Clicked on the age selected checkbox at (365, 367) on input#isAgeSelected
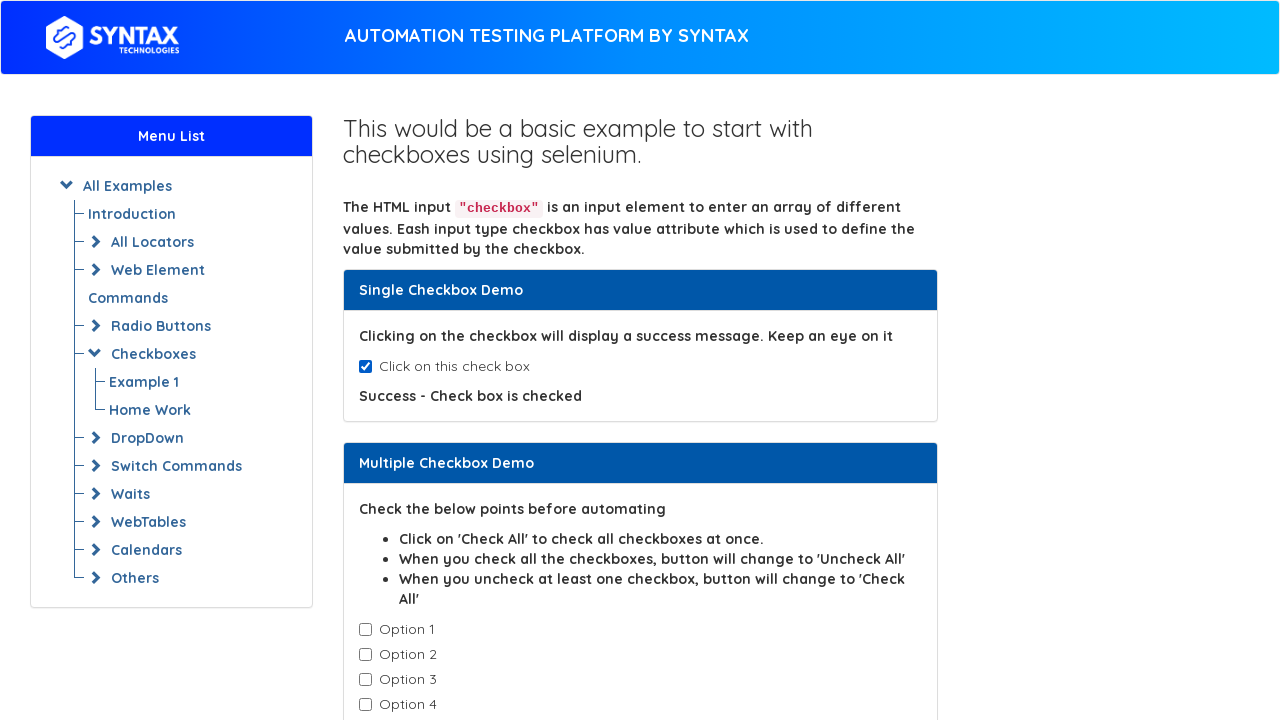

Clicked on Option-3 checkbox at (365, 680) on input.cb1-element >> nth=2
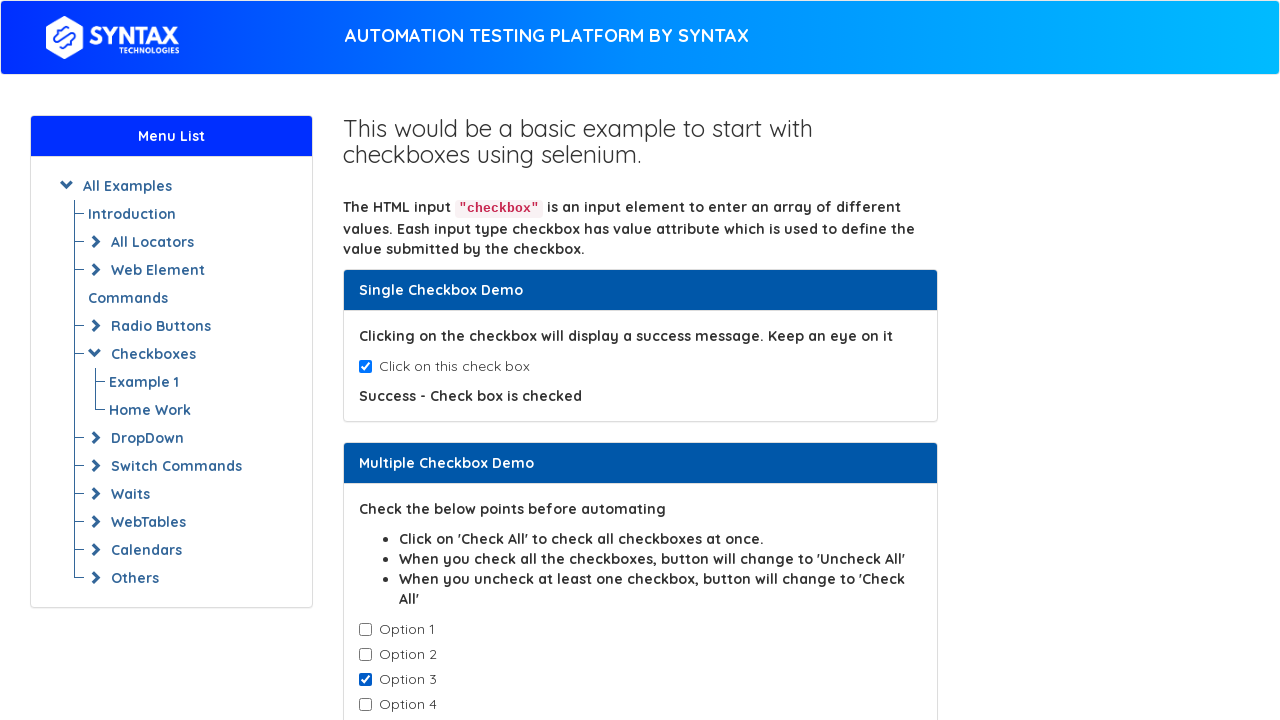

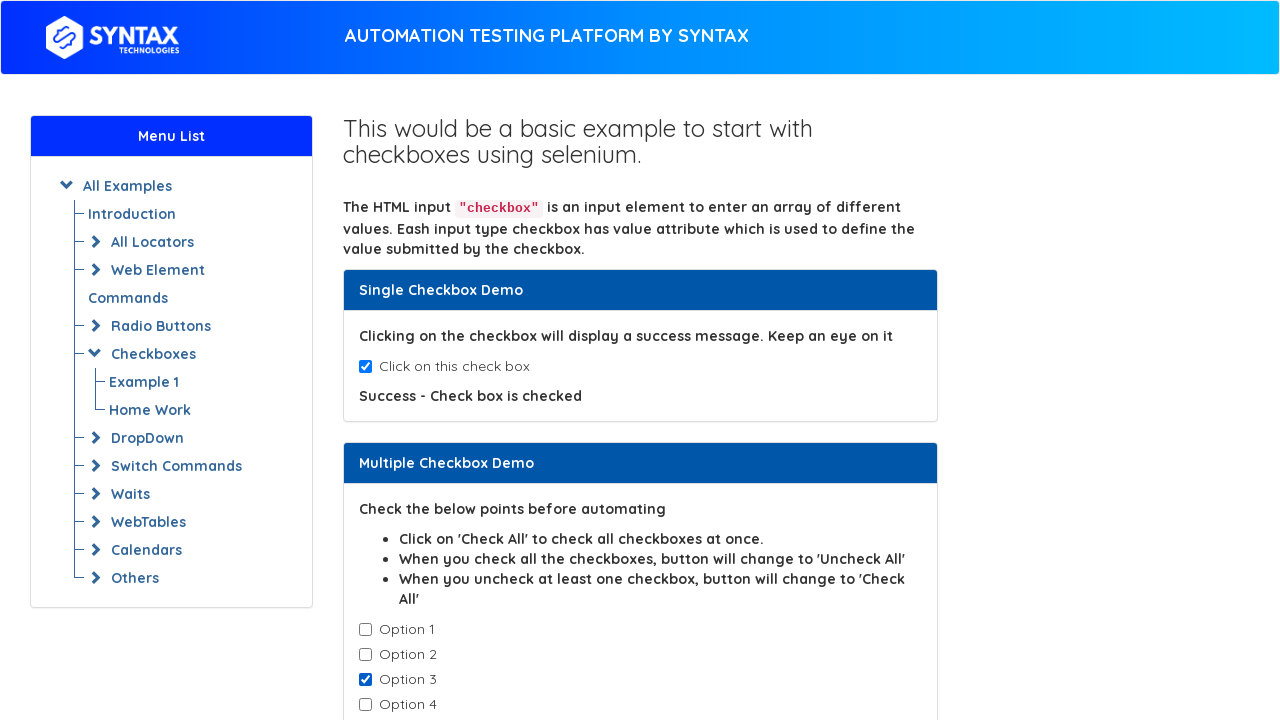